Tests JavaScript prompt functionality in W3Schools tryit editor by clicking a button to trigger a prompt, entering text, and verifying the result is displayed on the page

Starting URL: https://www.w3schools.com/js/tryit.asp?filename=tryjs_prompt

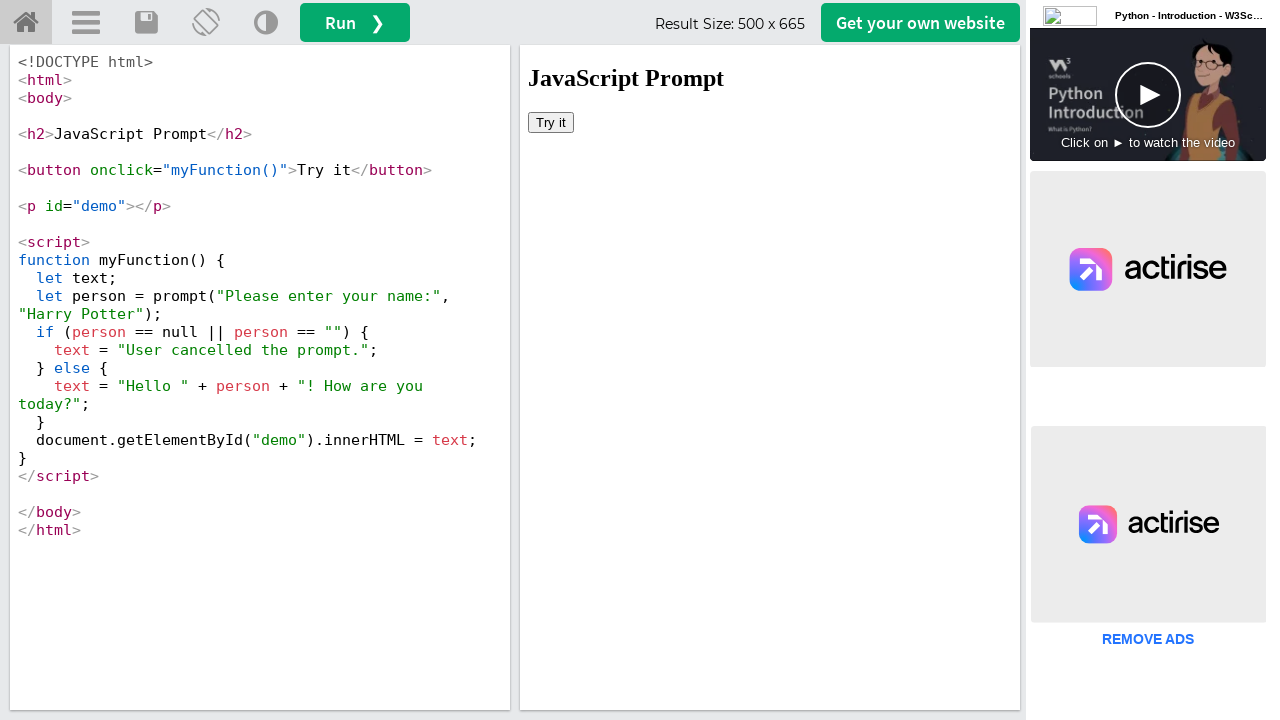

Located iframe containing the demo
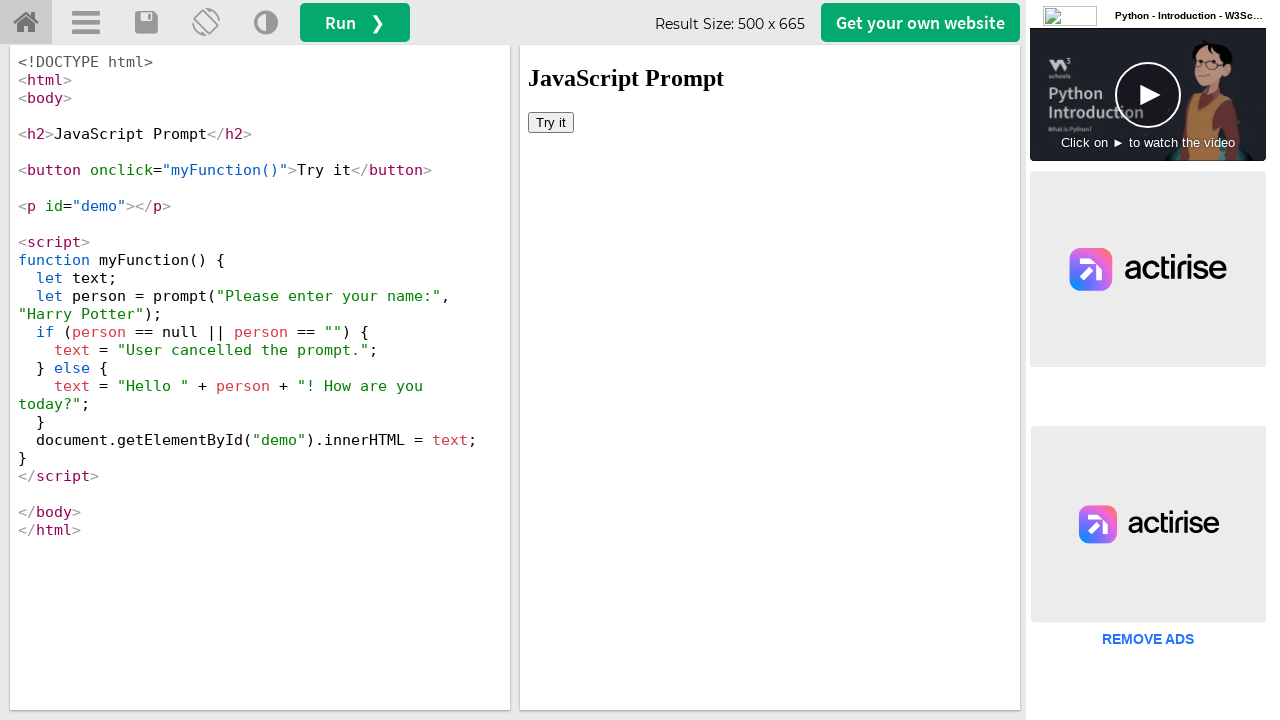

Clicked 'Try it' button to trigger JavaScript prompt at (551, 122) on iframe[name='iframeResult'] >> internal:control=enter-frame >> xpath=/html/body/
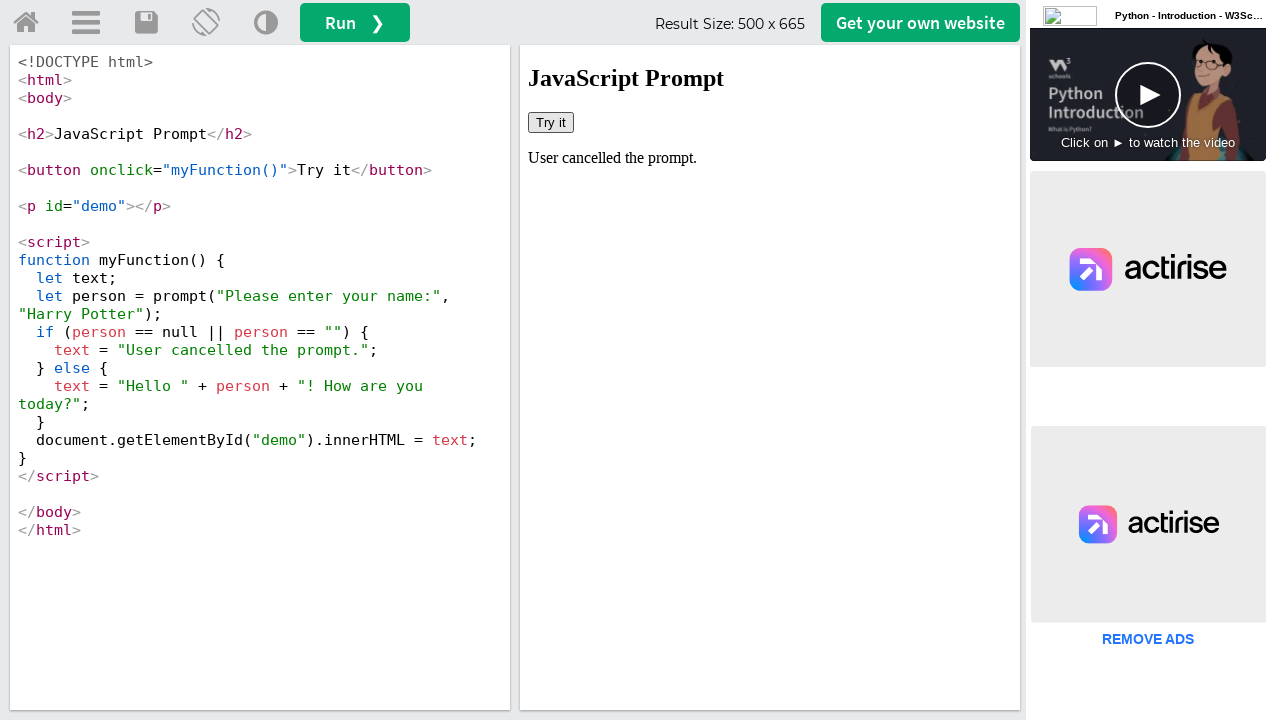

Set up dialog handler to accept prompt with text 'Maria Rodriguez'
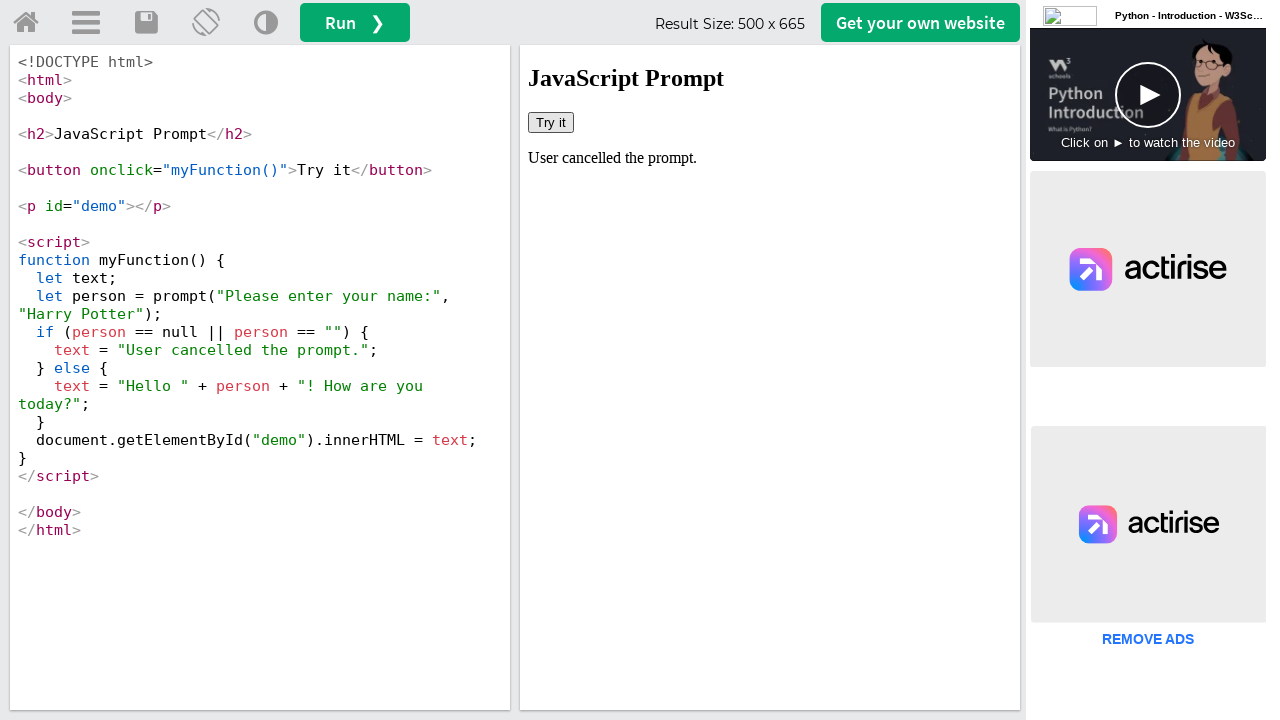

Verified demo element is visible after prompt submission
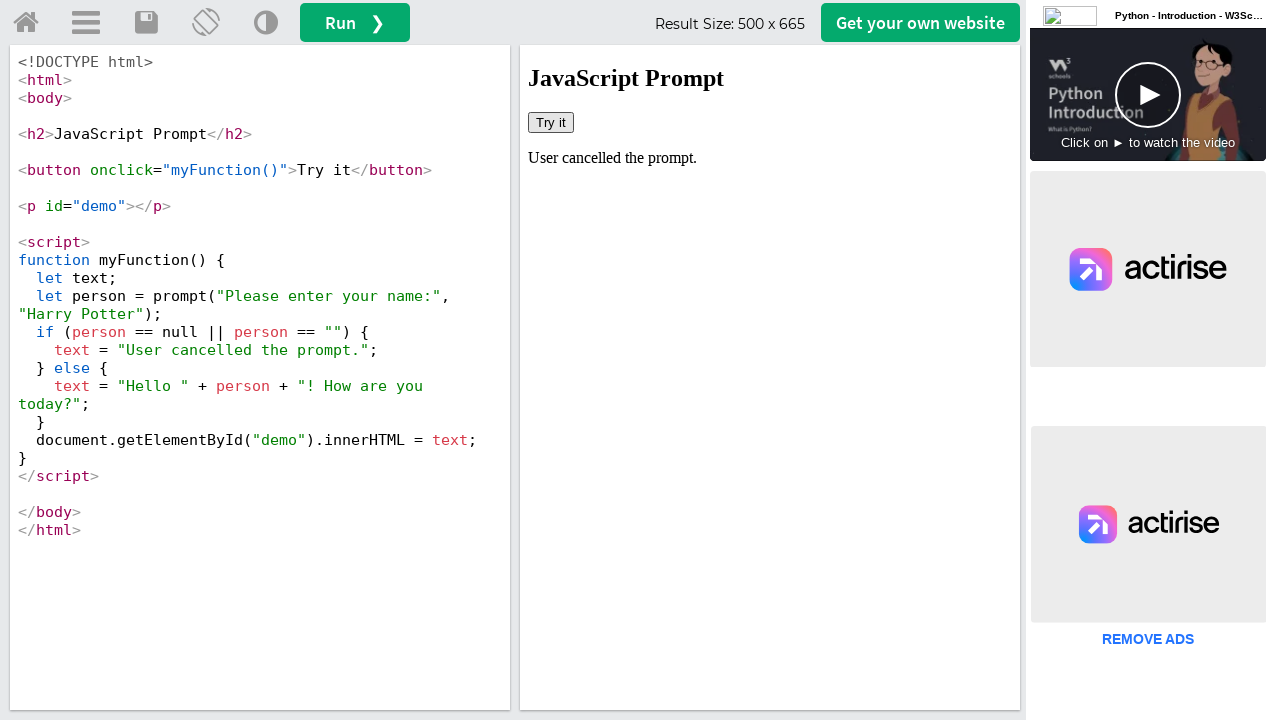

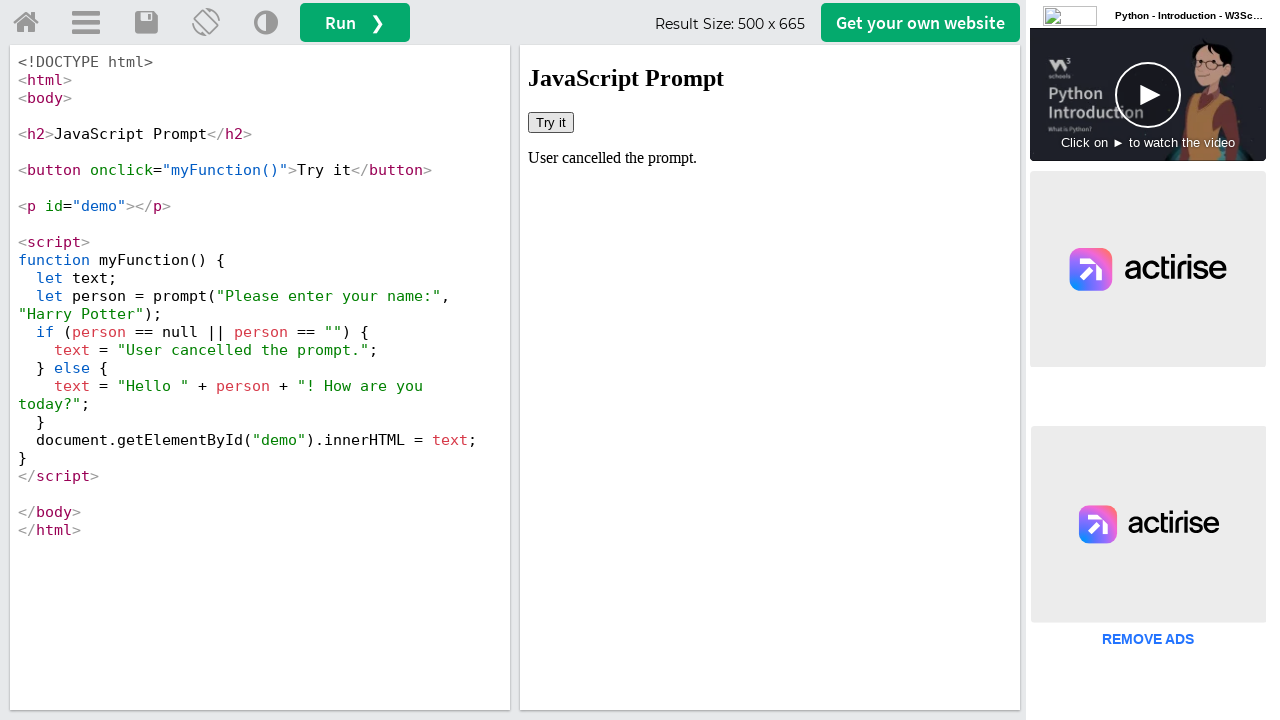